Tests that todo data persists after page reload

Starting URL: https://demo.playwright.dev/todomvc

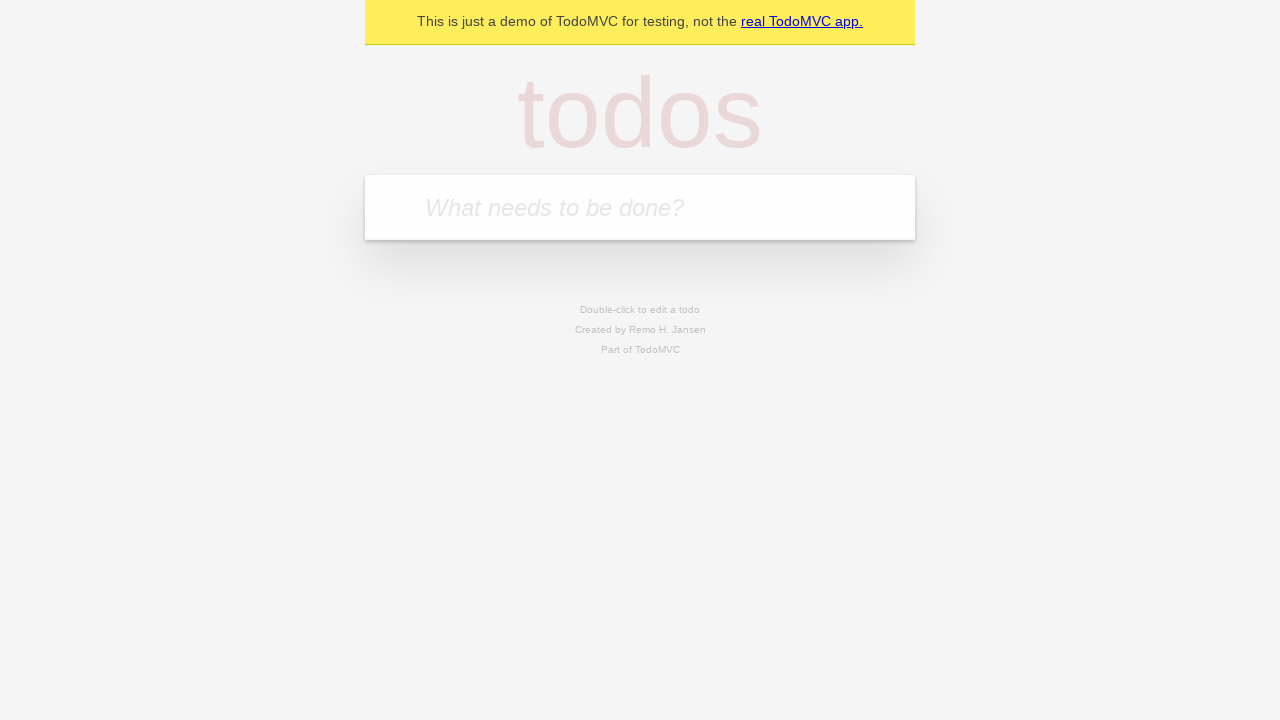

Filled todo input with 'buy some cheese' on internal:attr=[placeholder="What needs to be done?"i]
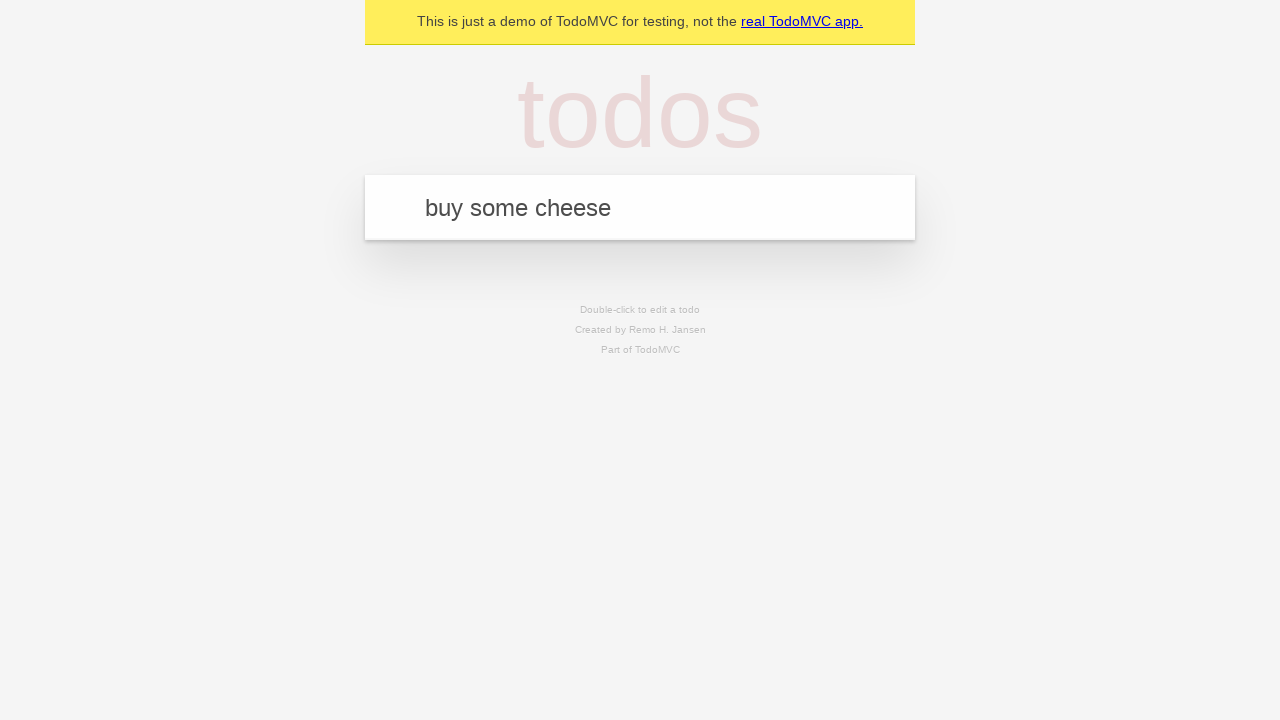

Pressed Enter to add 'buy some cheese' to todo list on internal:attr=[placeholder="What needs to be done?"i]
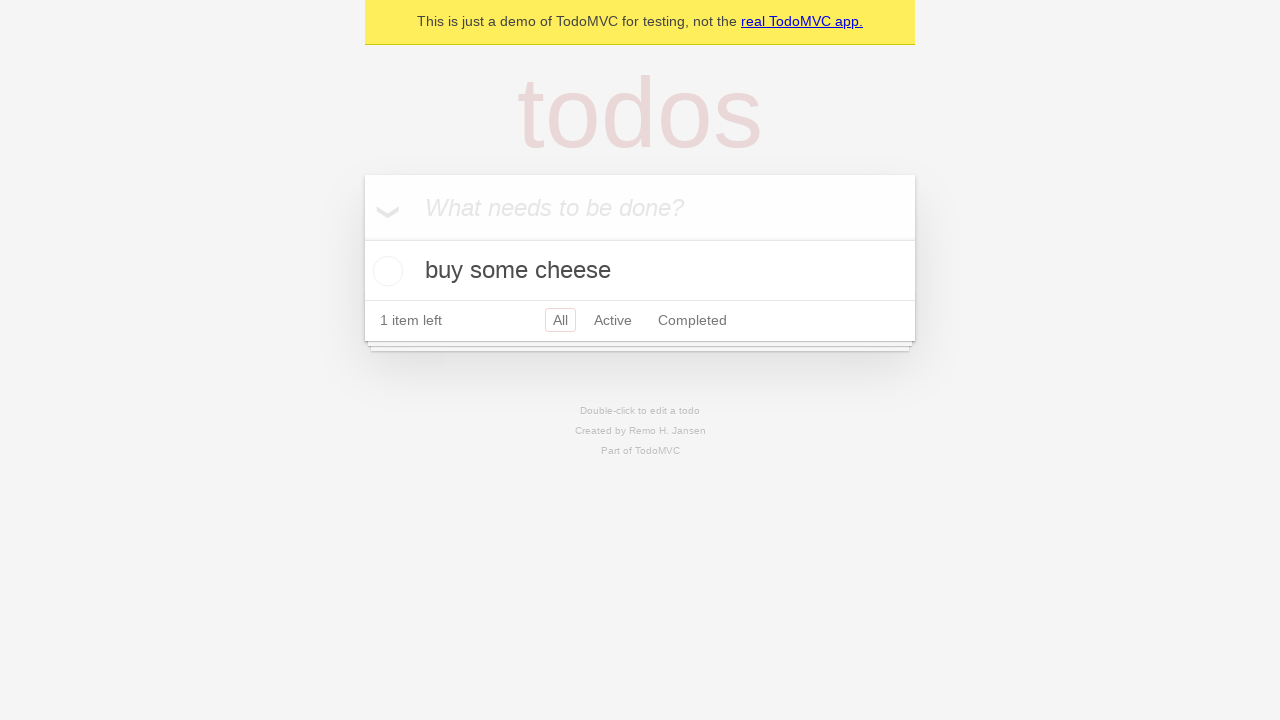

Filled todo input with 'feed the cat' on internal:attr=[placeholder="What needs to be done?"i]
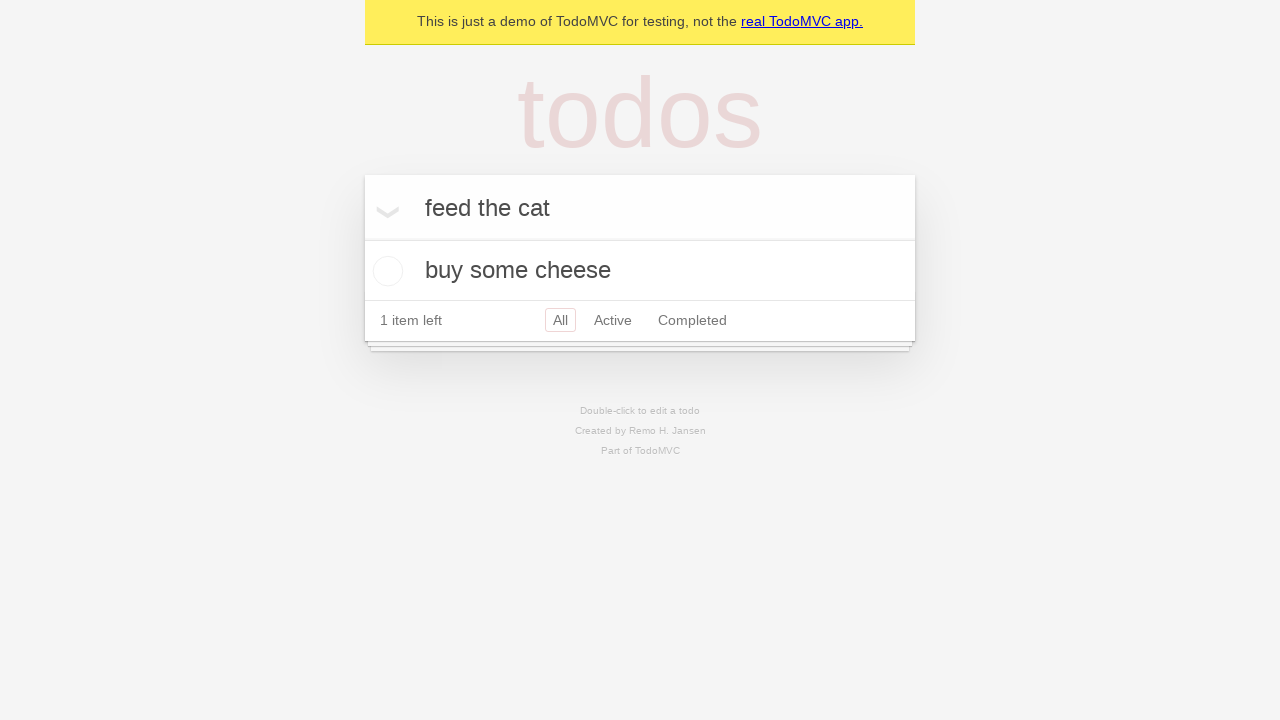

Pressed Enter to add 'feed the cat' to todo list on internal:attr=[placeholder="What needs to be done?"i]
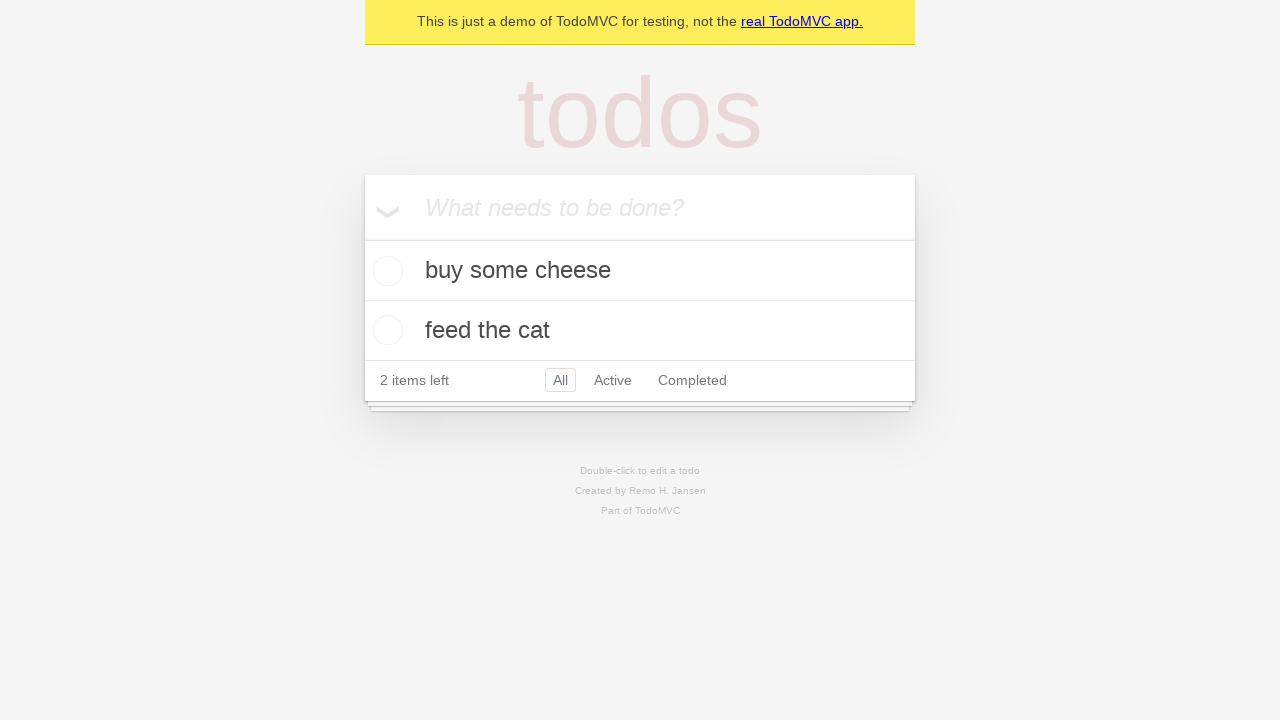

Located all todo items on the page
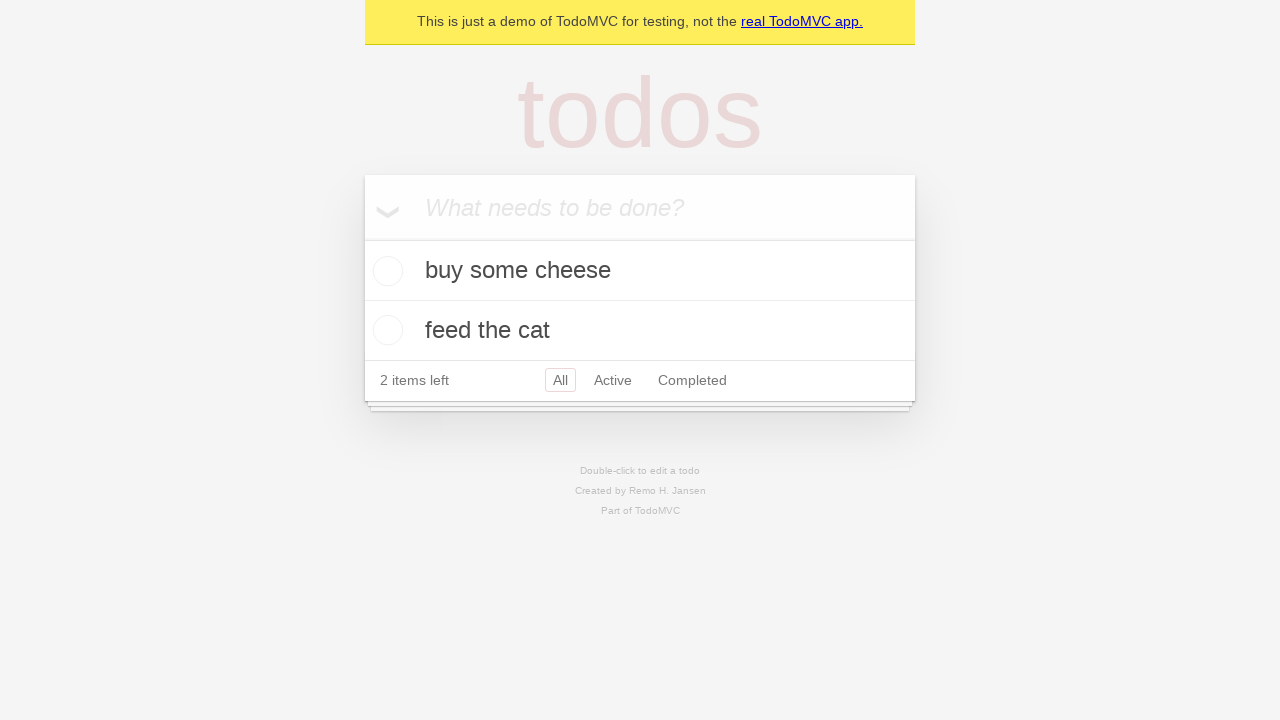

Located checkbox for first todo item
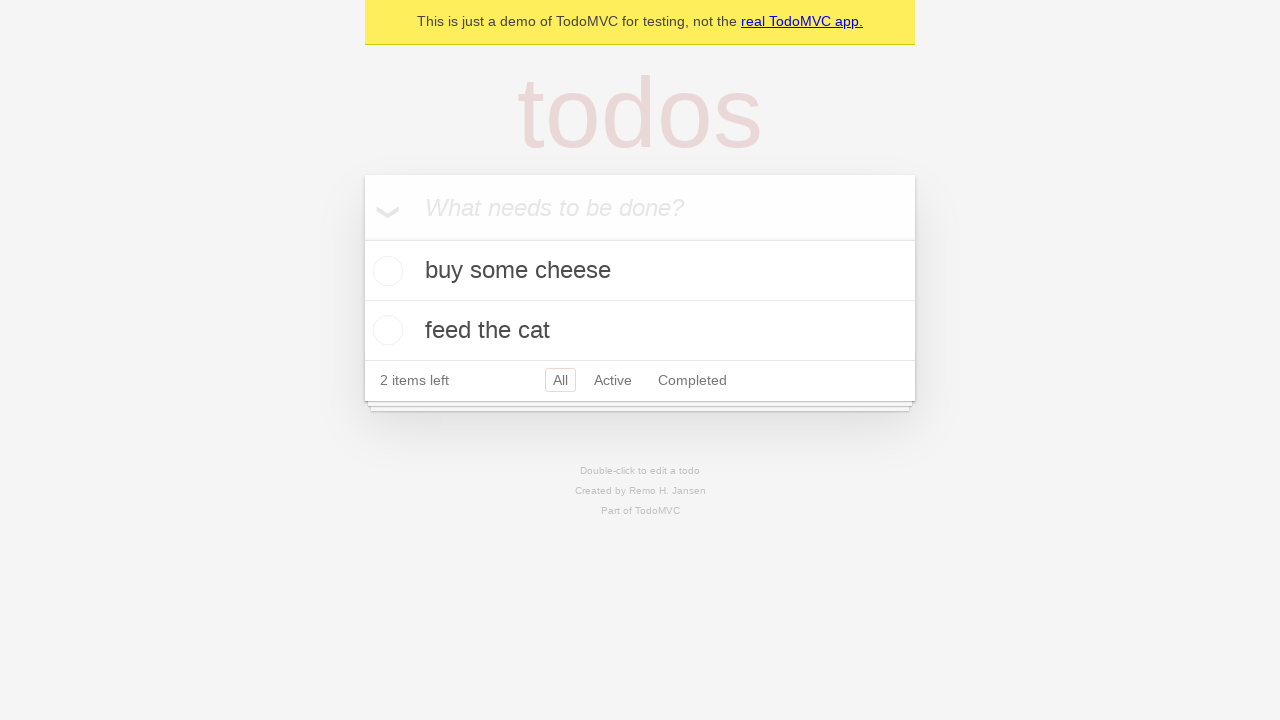

Checked the first todo item at (385, 271) on internal:testid=[data-testid="todo-item"s] >> nth=0 >> internal:role=checkbox
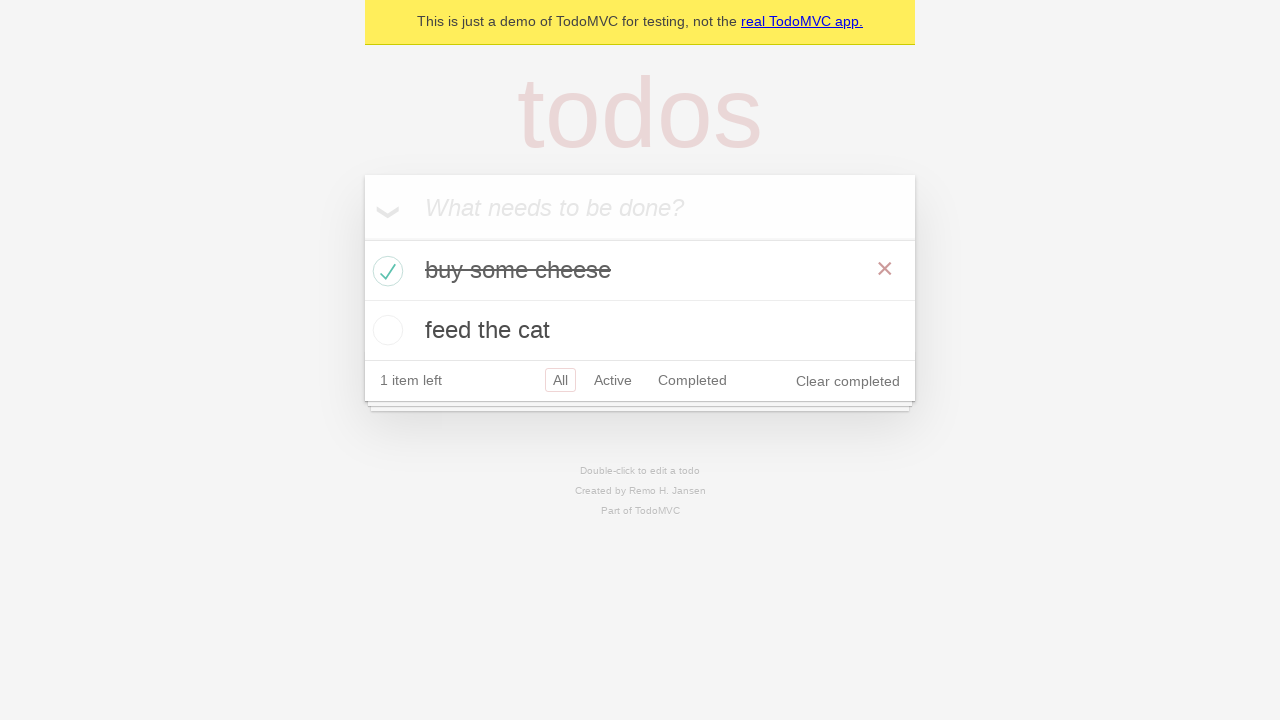

Reloaded the page to test data persistence
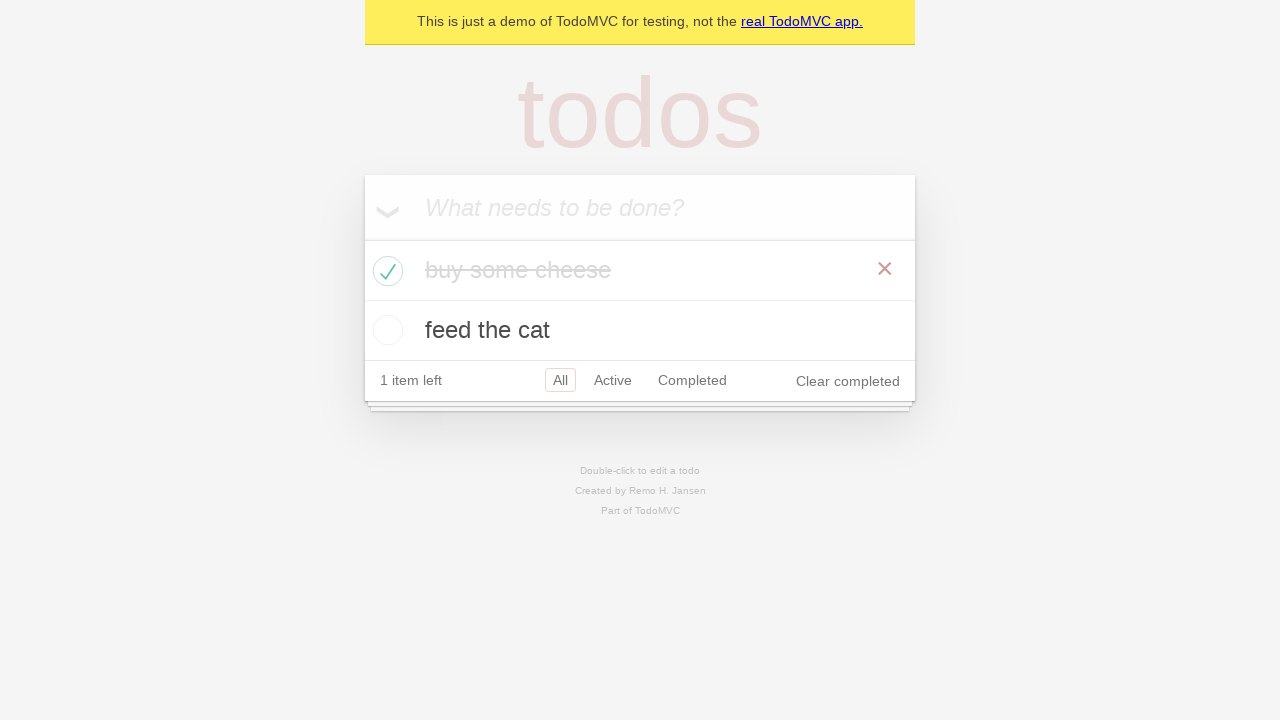

Todo items loaded after page reload
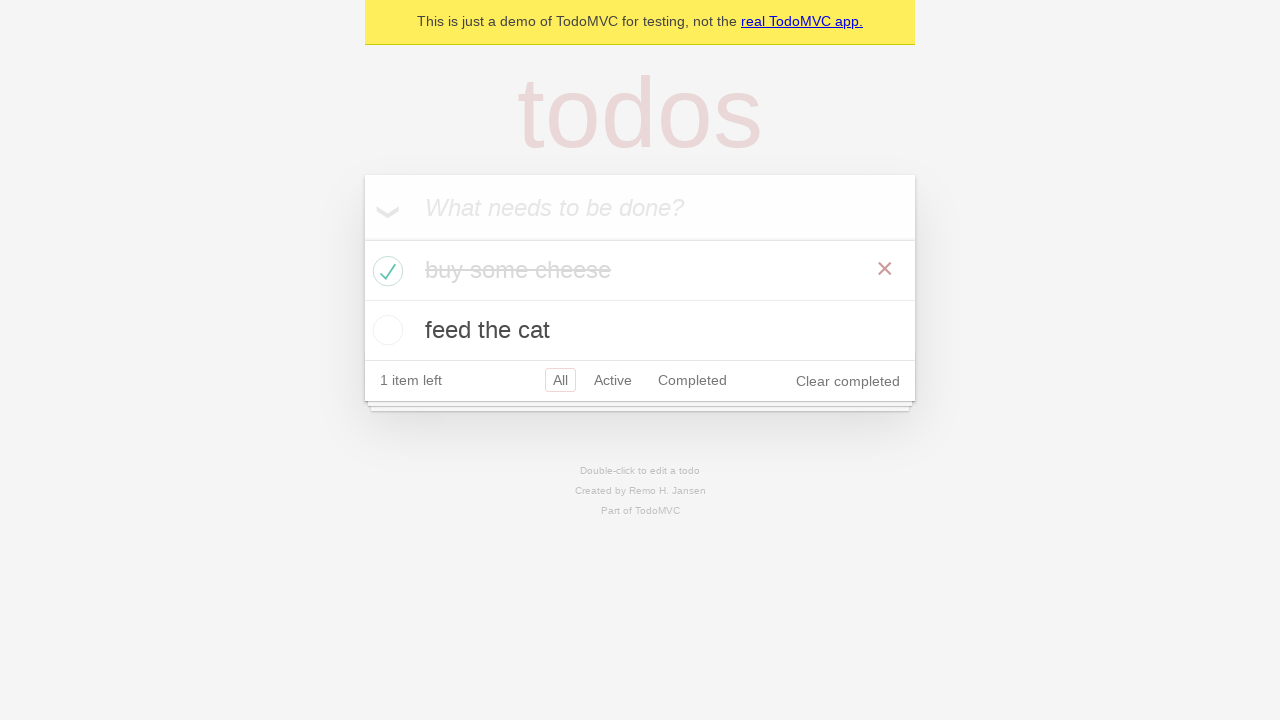

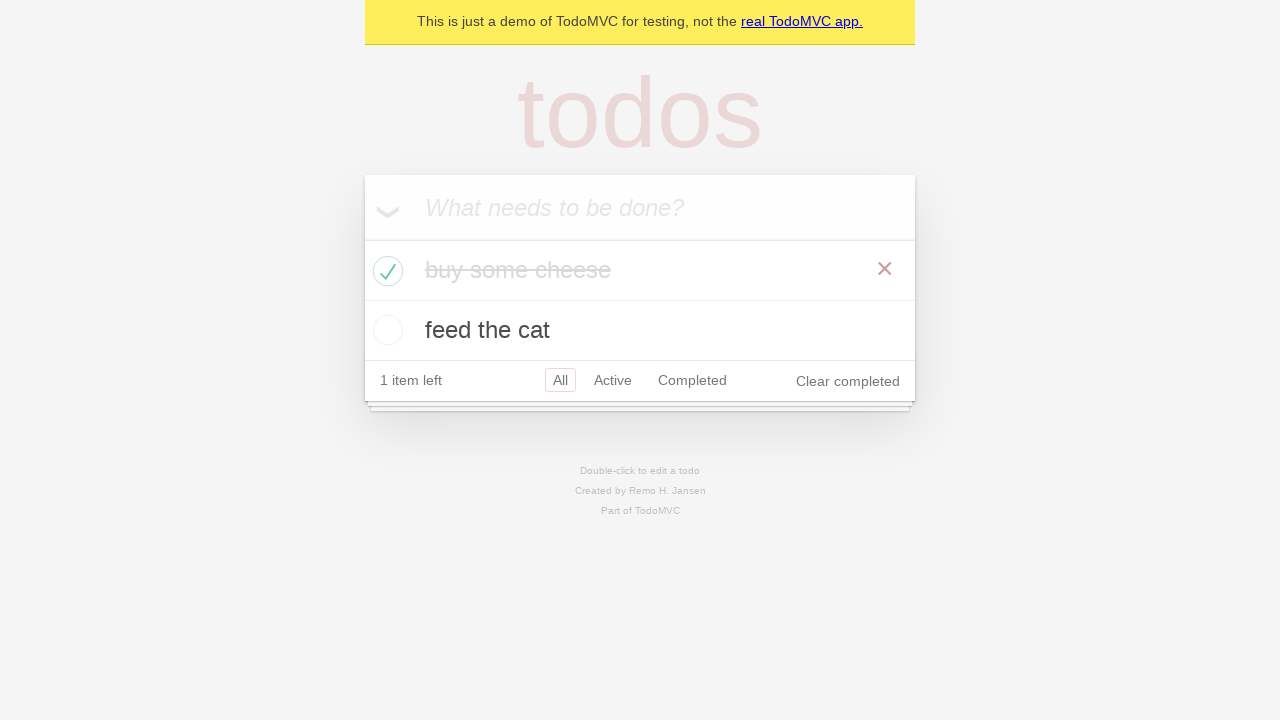